Tests that clicking Clear completed removes completed items from the list

Starting URL: https://demo.playwright.dev/todomvc

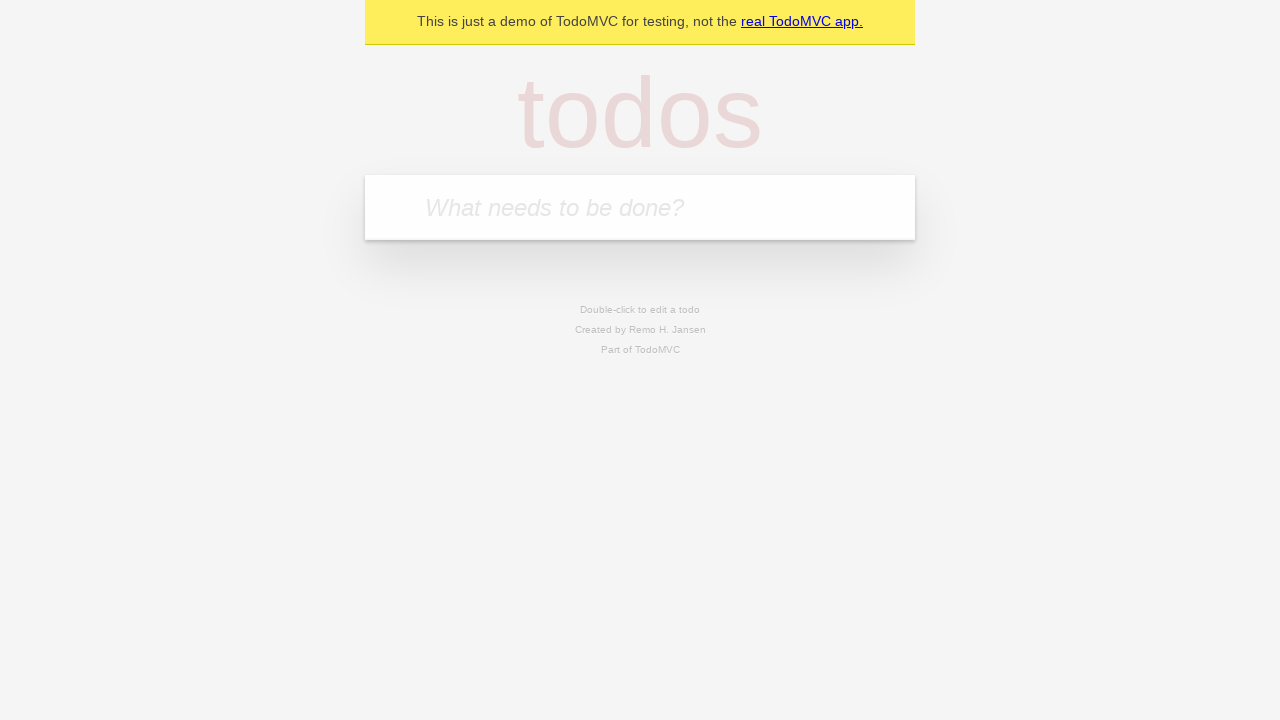

Filled todo input with 'buy some cheese' on internal:attr=[placeholder="What needs to be done?"i]
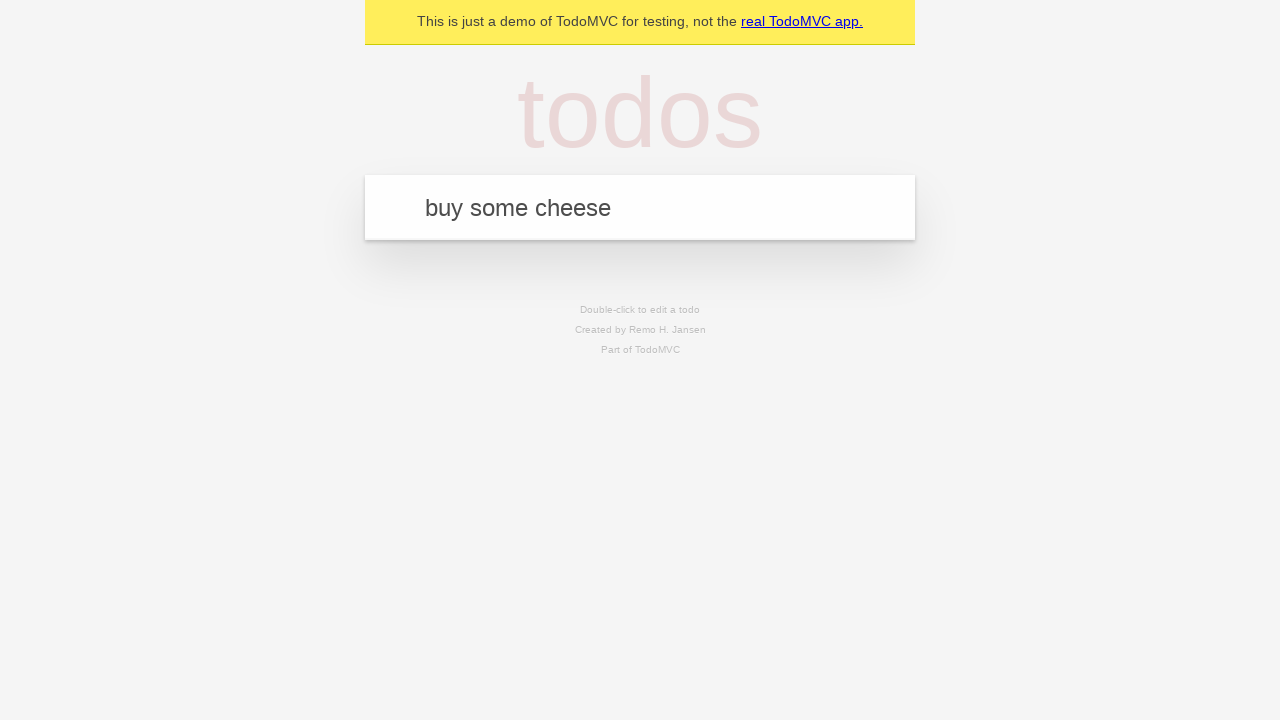

Pressed Enter to add first todo item on internal:attr=[placeholder="What needs to be done?"i]
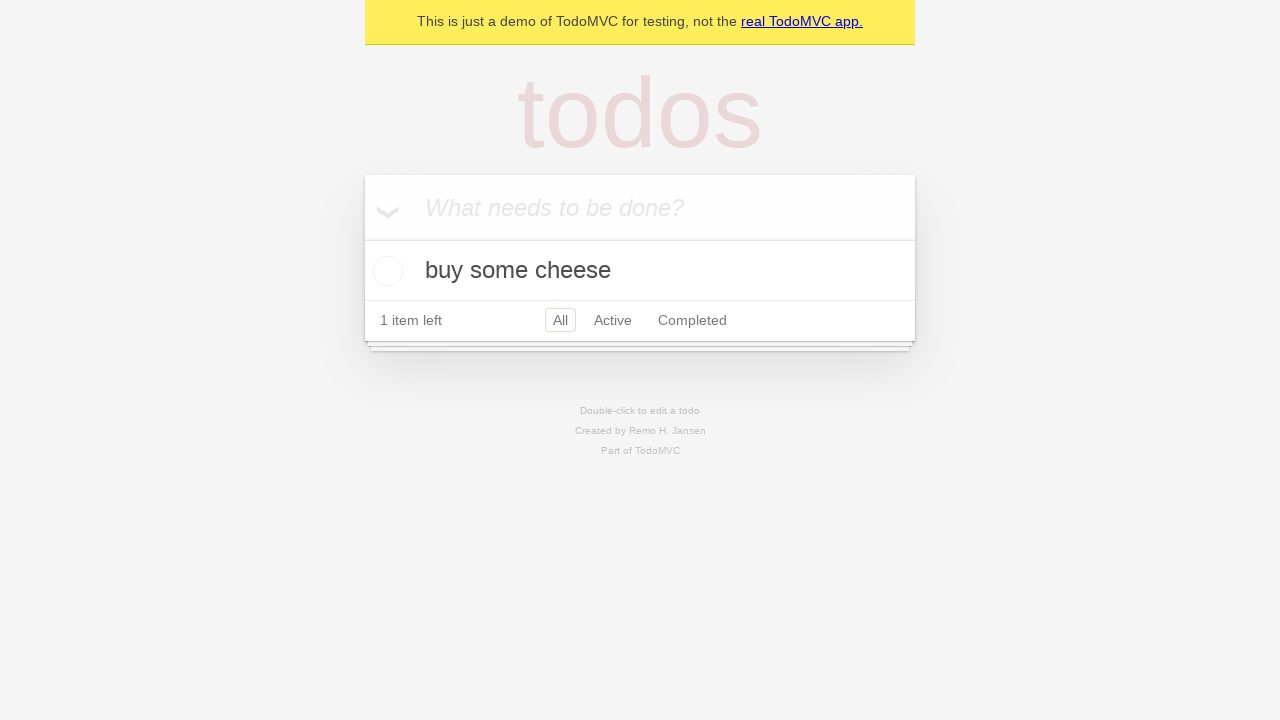

Filled todo input with 'feed the cat' on internal:attr=[placeholder="What needs to be done?"i]
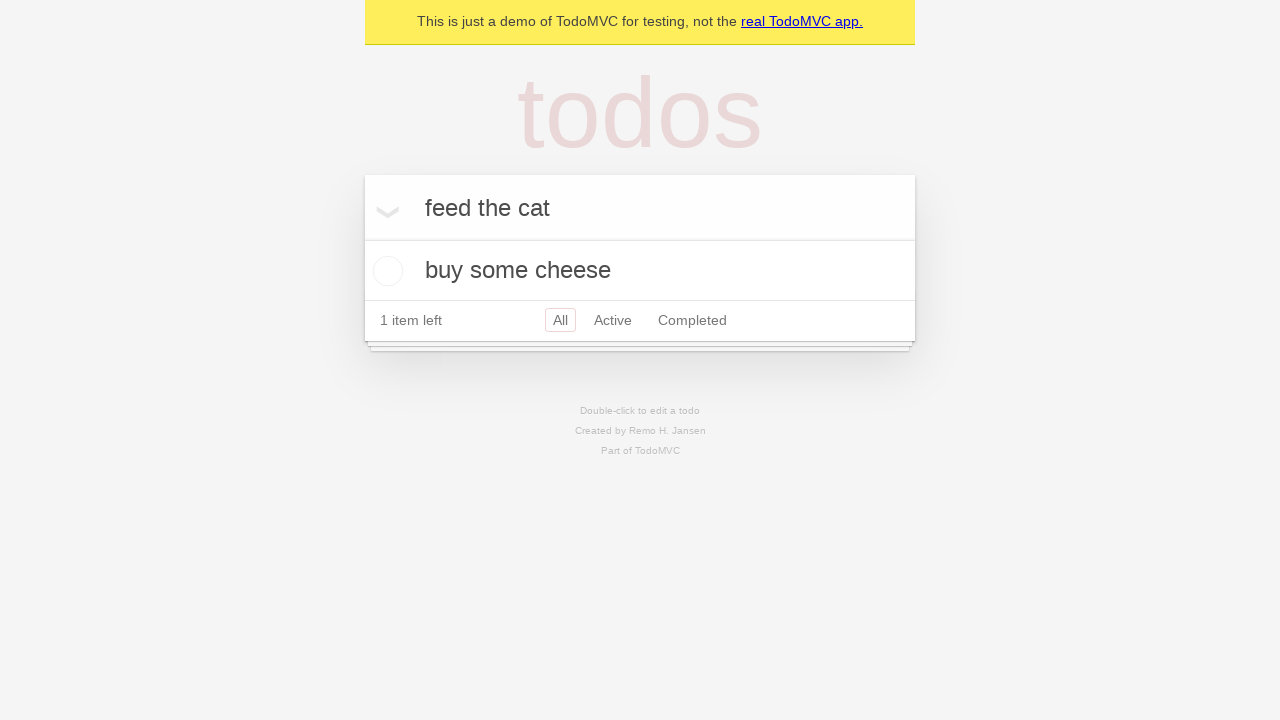

Pressed Enter to add second todo item on internal:attr=[placeholder="What needs to be done?"i]
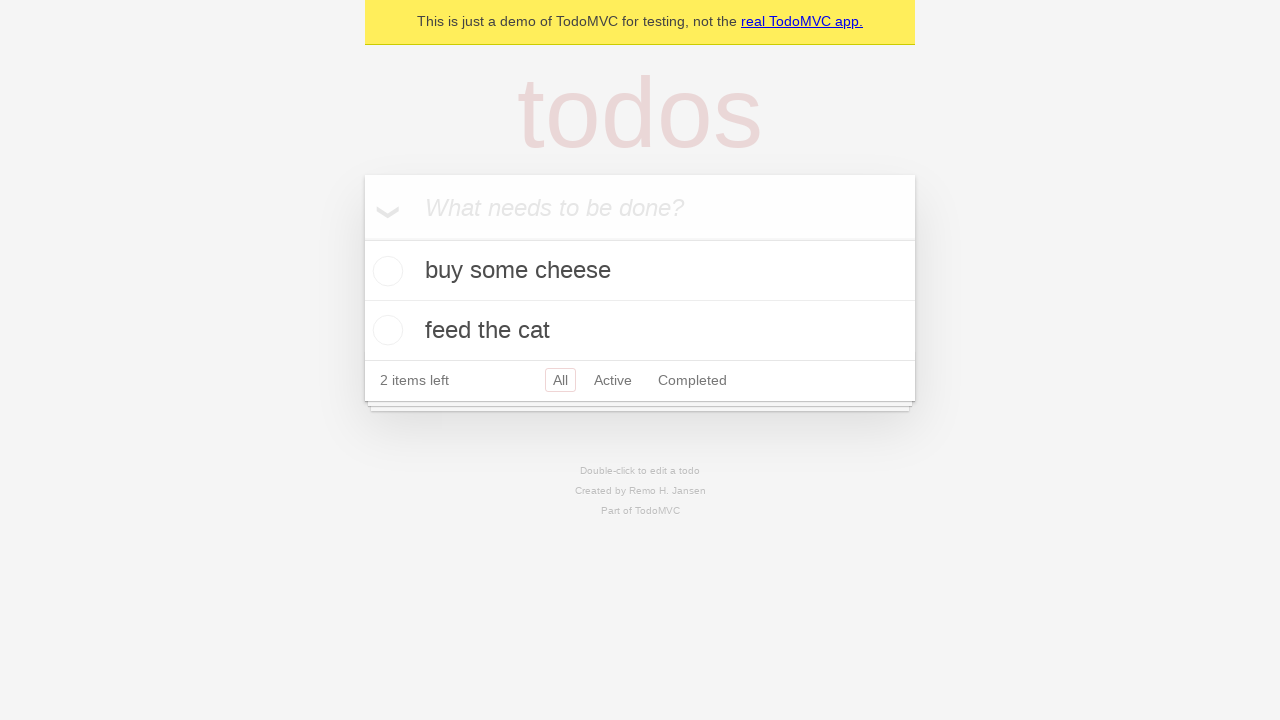

Filled todo input with 'book a doctors appointment' on internal:attr=[placeholder="What needs to be done?"i]
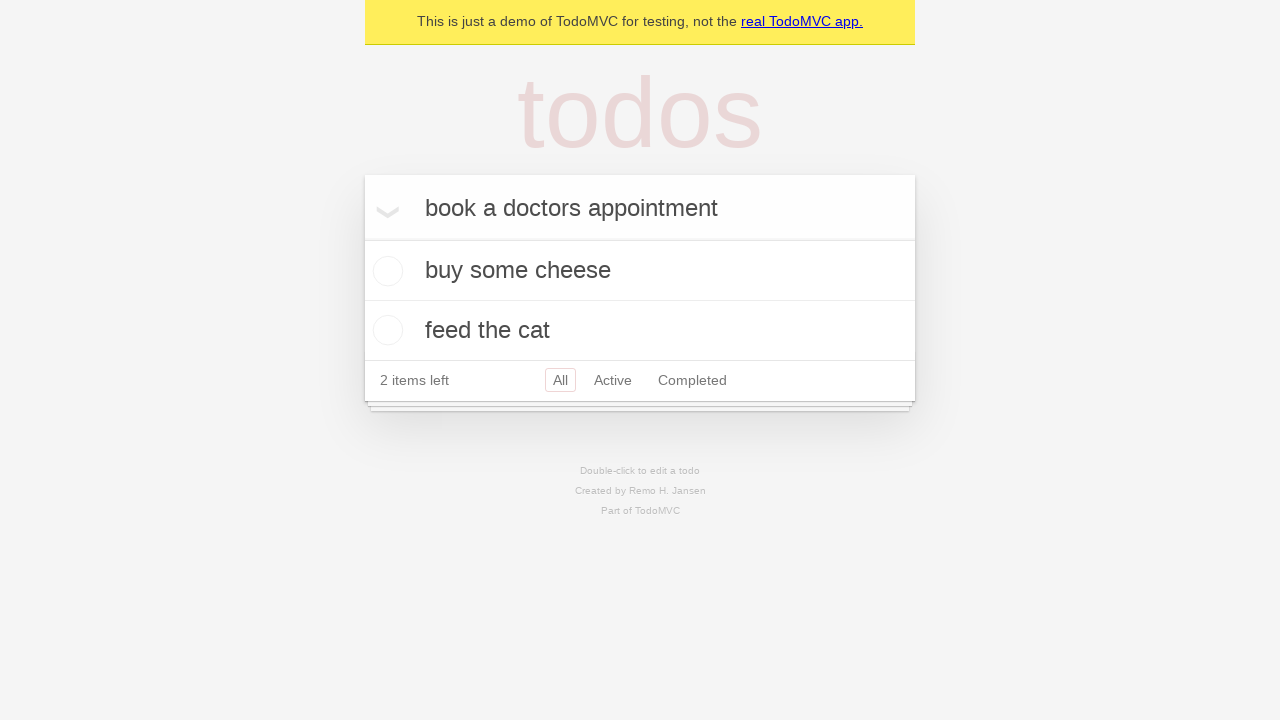

Pressed Enter to add third todo item on internal:attr=[placeholder="What needs to be done?"i]
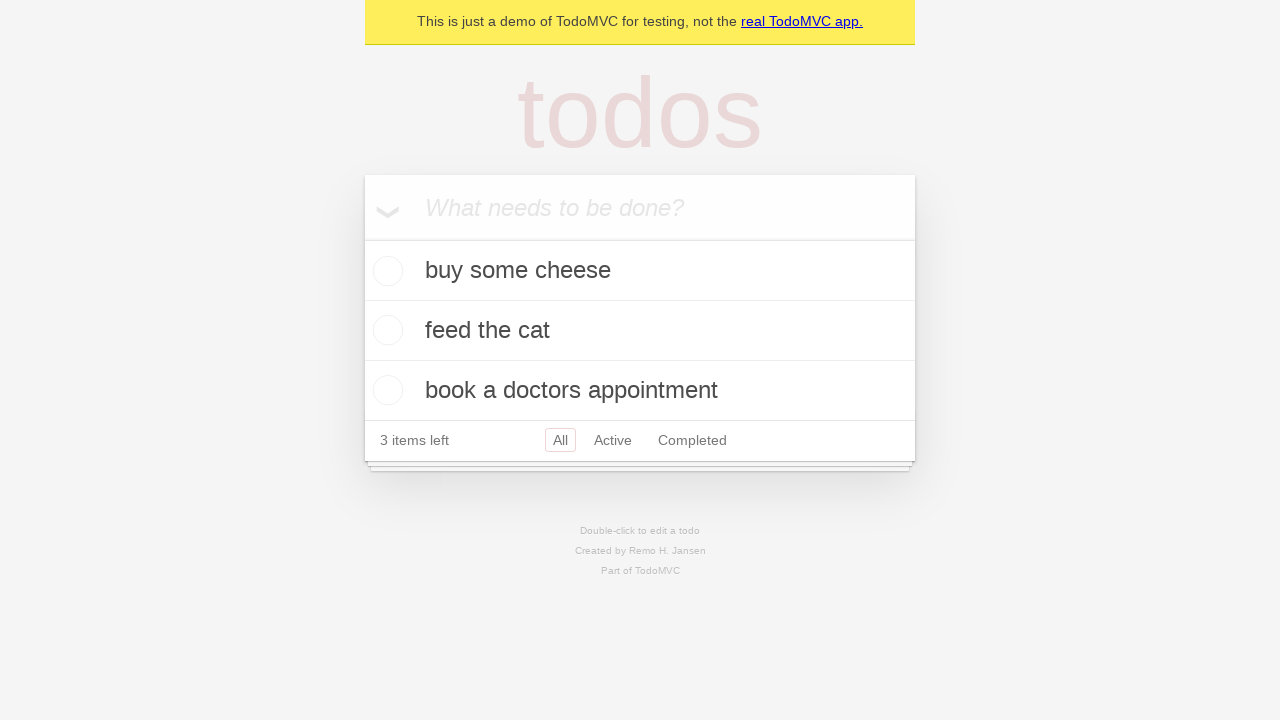

Checked the second todo item to mark it as completed at (385, 330) on internal:testid=[data-testid="todo-item"s] >> nth=1 >> internal:role=checkbox
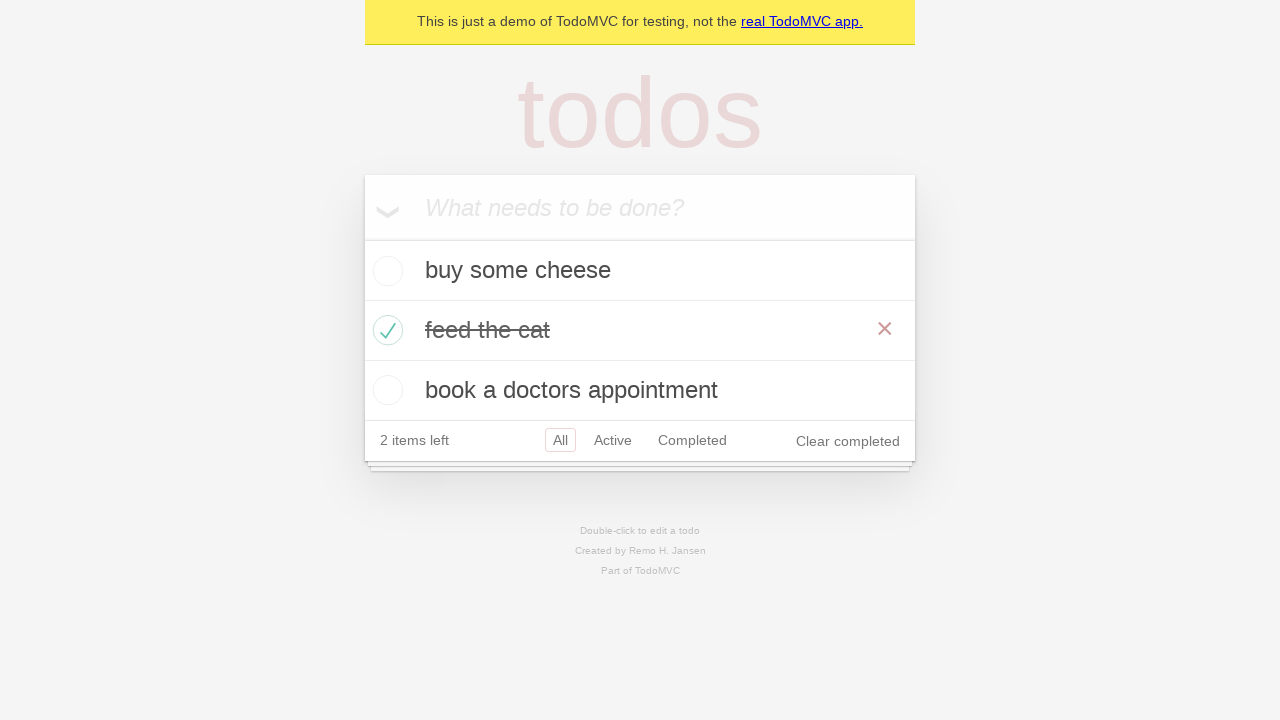

Clicked Clear completed button to remove completed items at (848, 441) on internal:role=button[name="Clear completed"i]
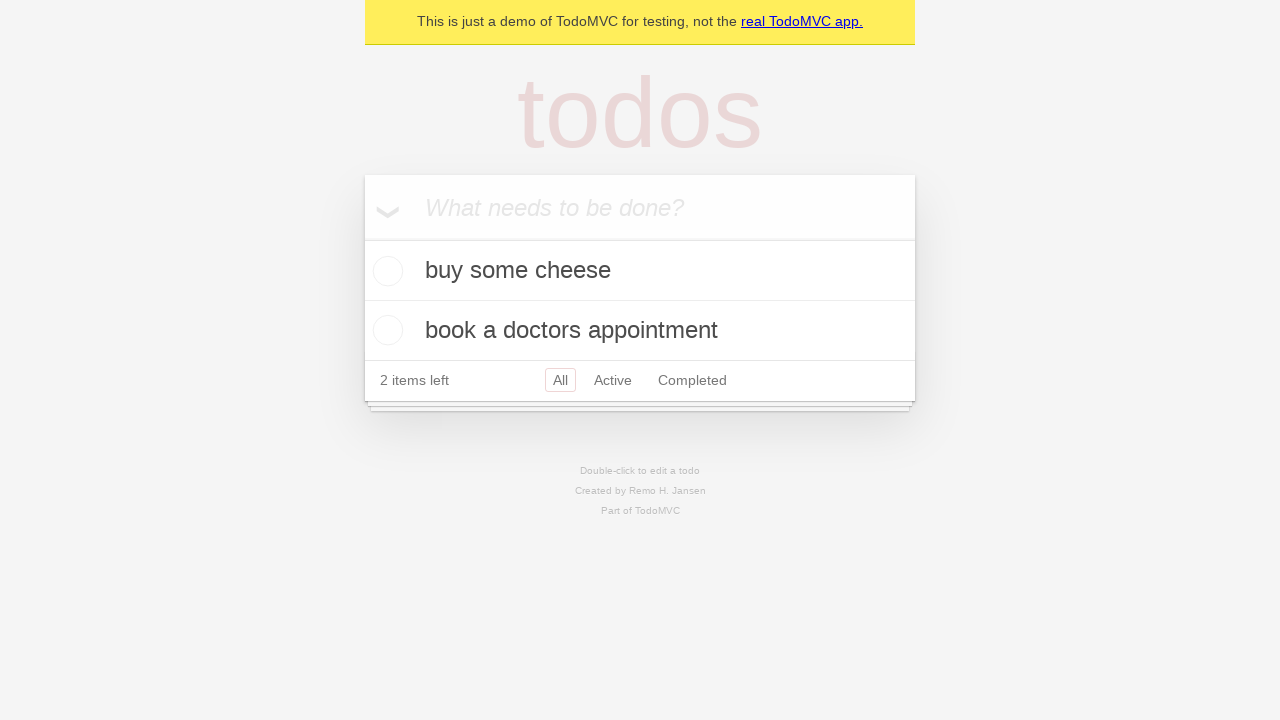

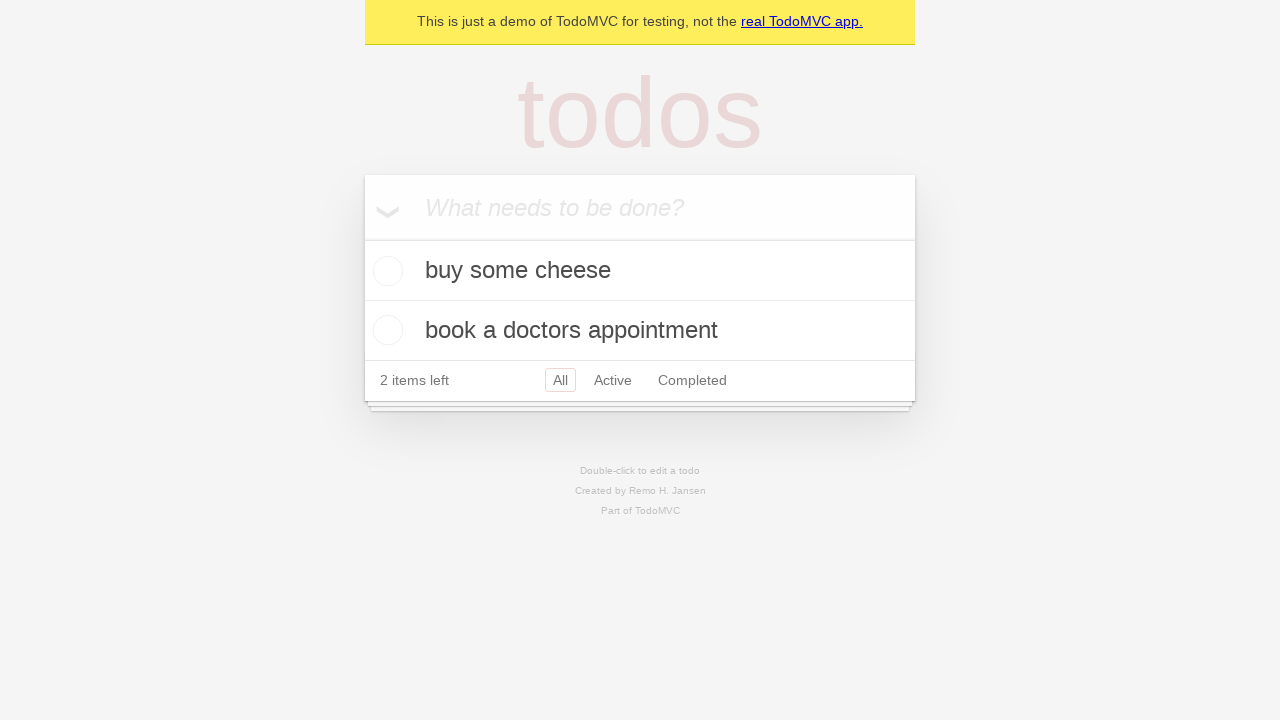